Adds specific products to cart, applies a promo code at checkout, and verifies the promo code message

Starting URL: https://rahulshettyacademy.com/seleniumPractise/#/

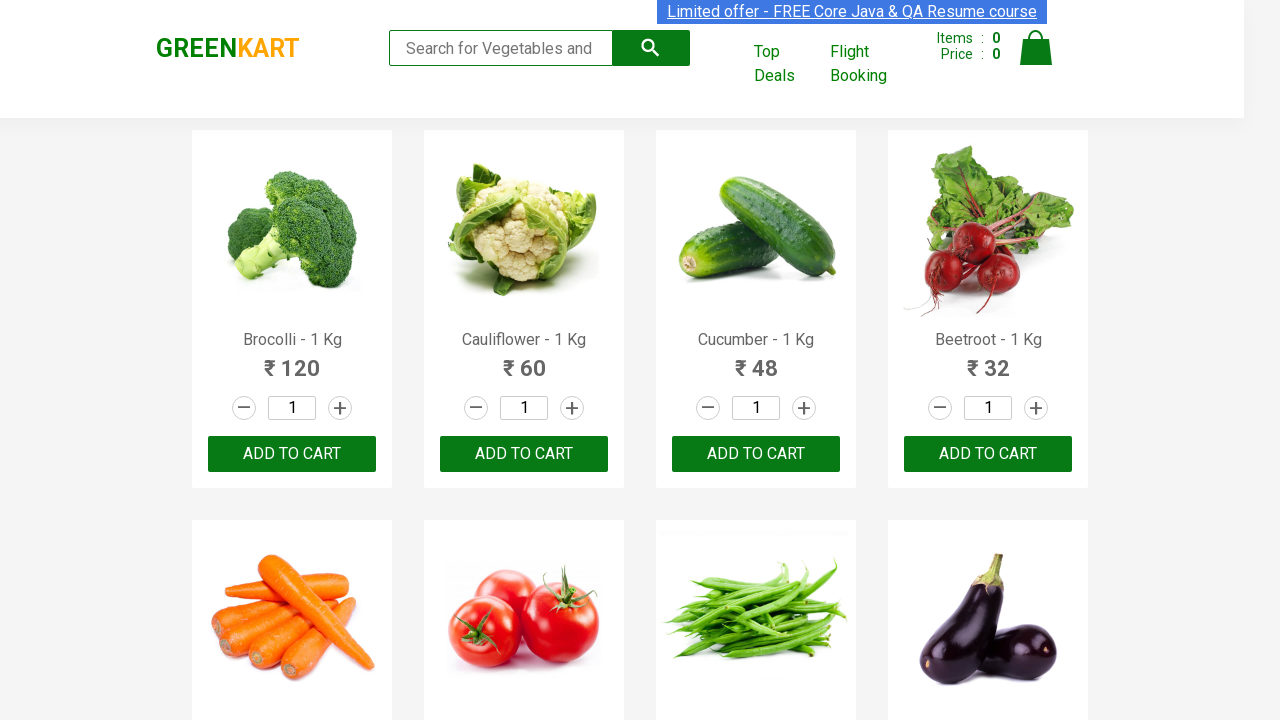

Retrieved all product names from the page
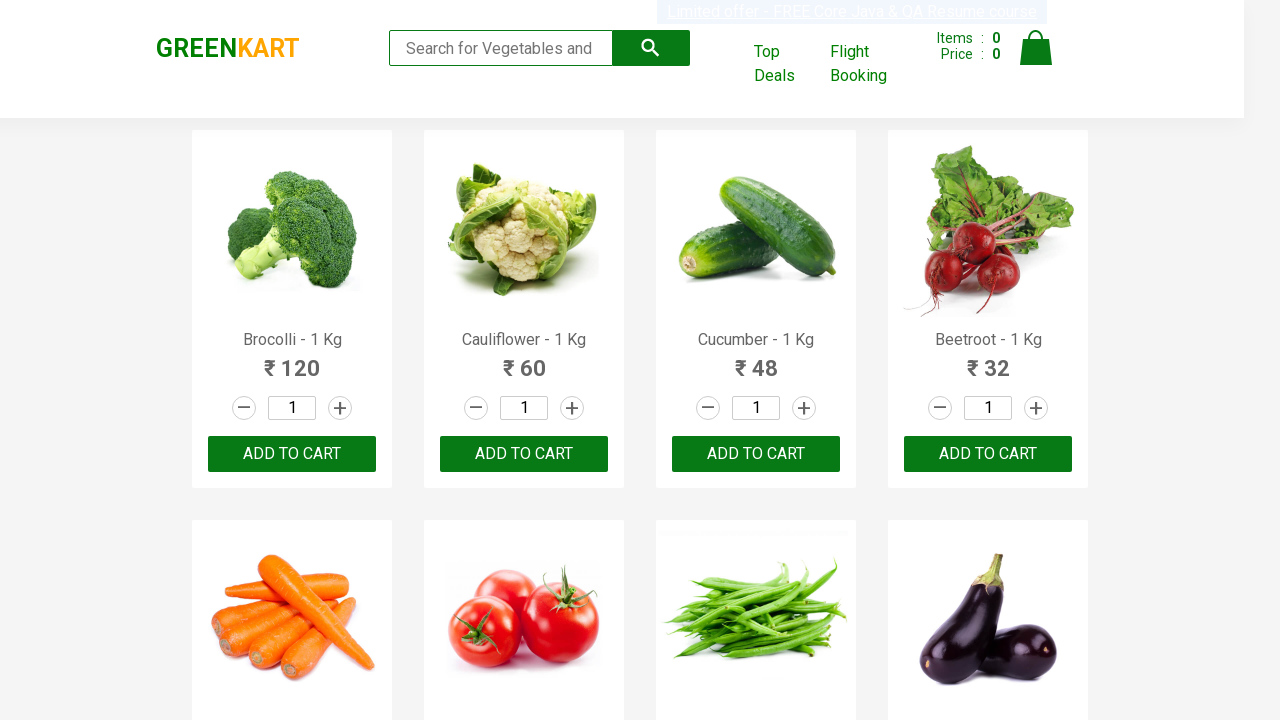

Extracted product name: Brocolli - 1 Kg
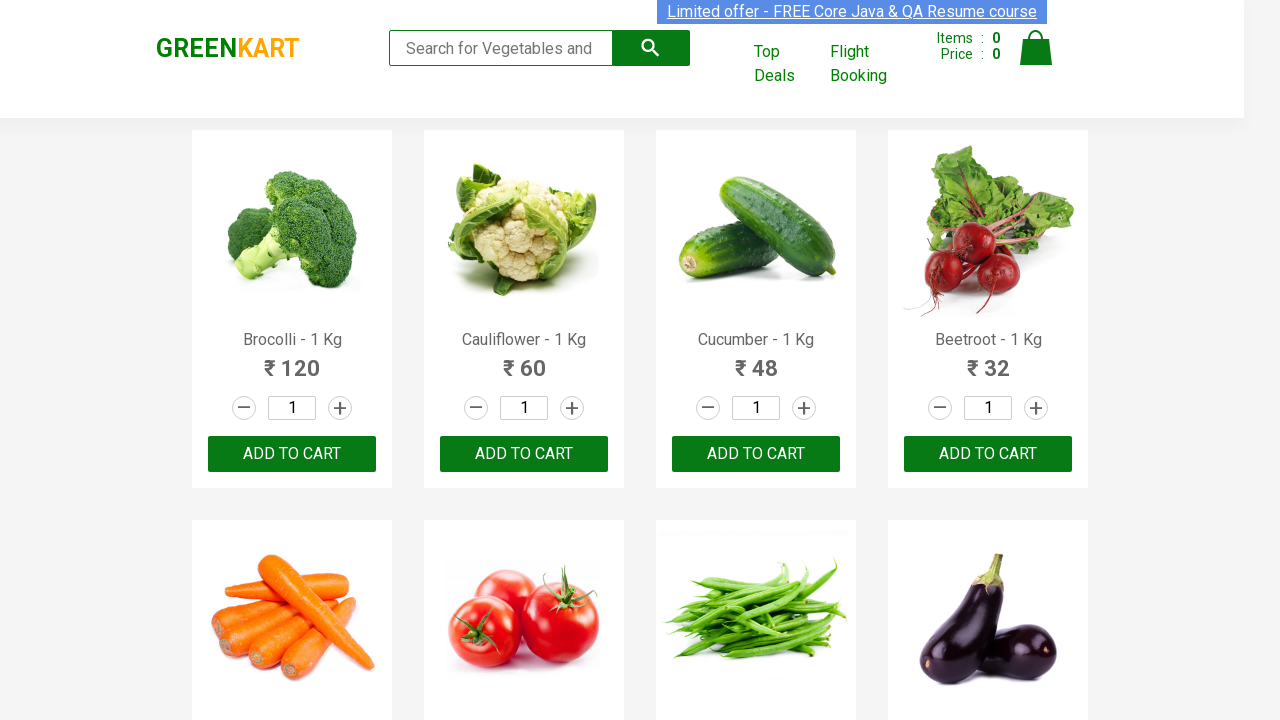

Extracted product name: Cauliflower - 1 Kg
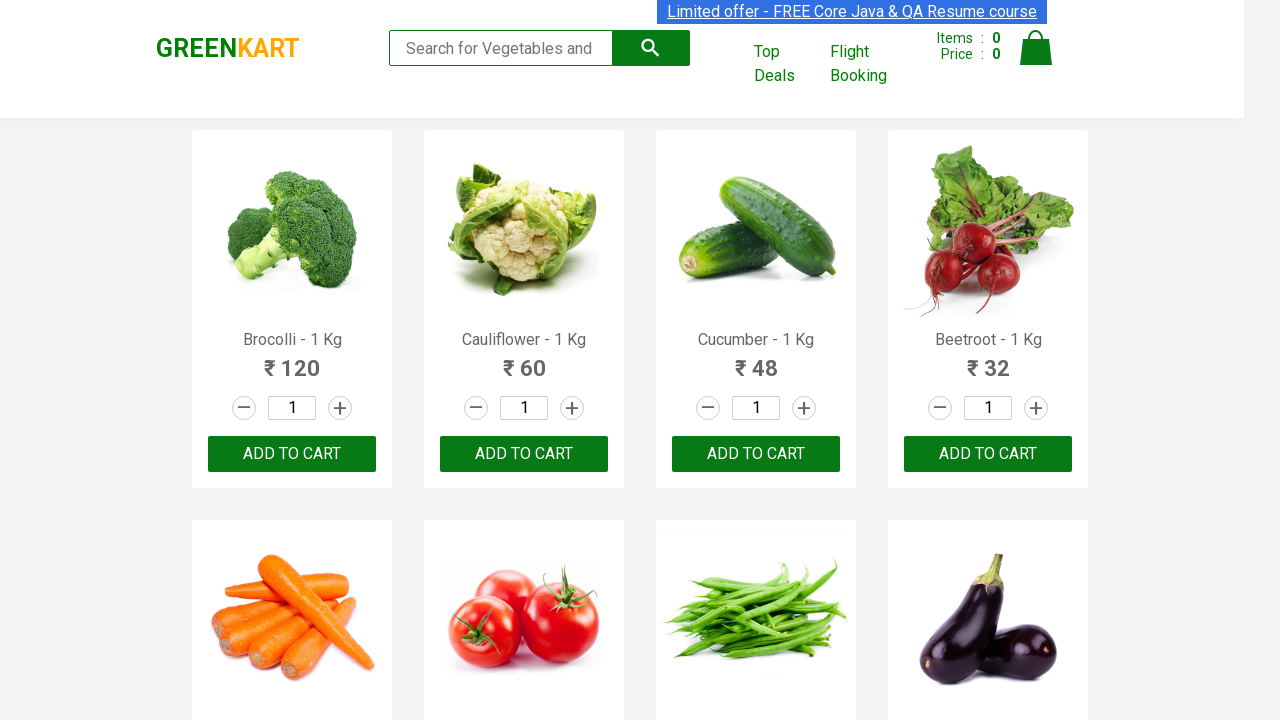

Extracted product name: Cucumber - 1 Kg
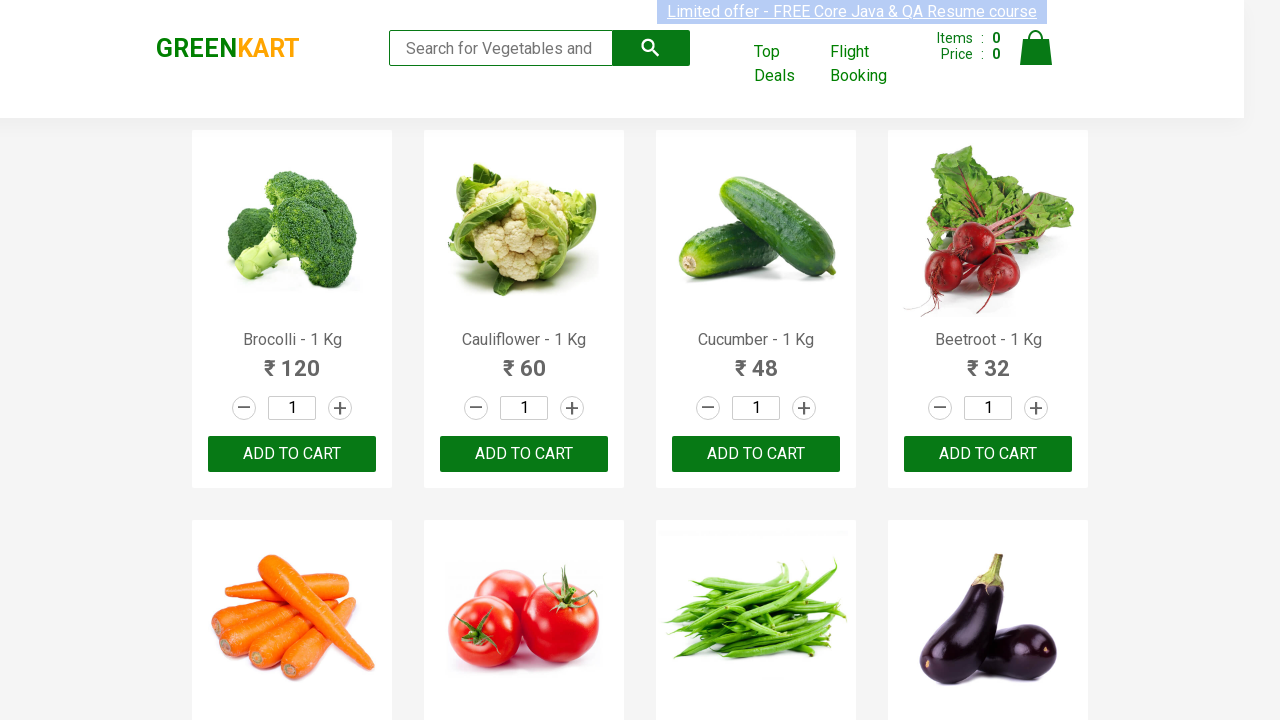

Added 'Cucumber' to cart (product 1) at (756, 454) on xpath=//div[@class='product-action']/button >> nth=2
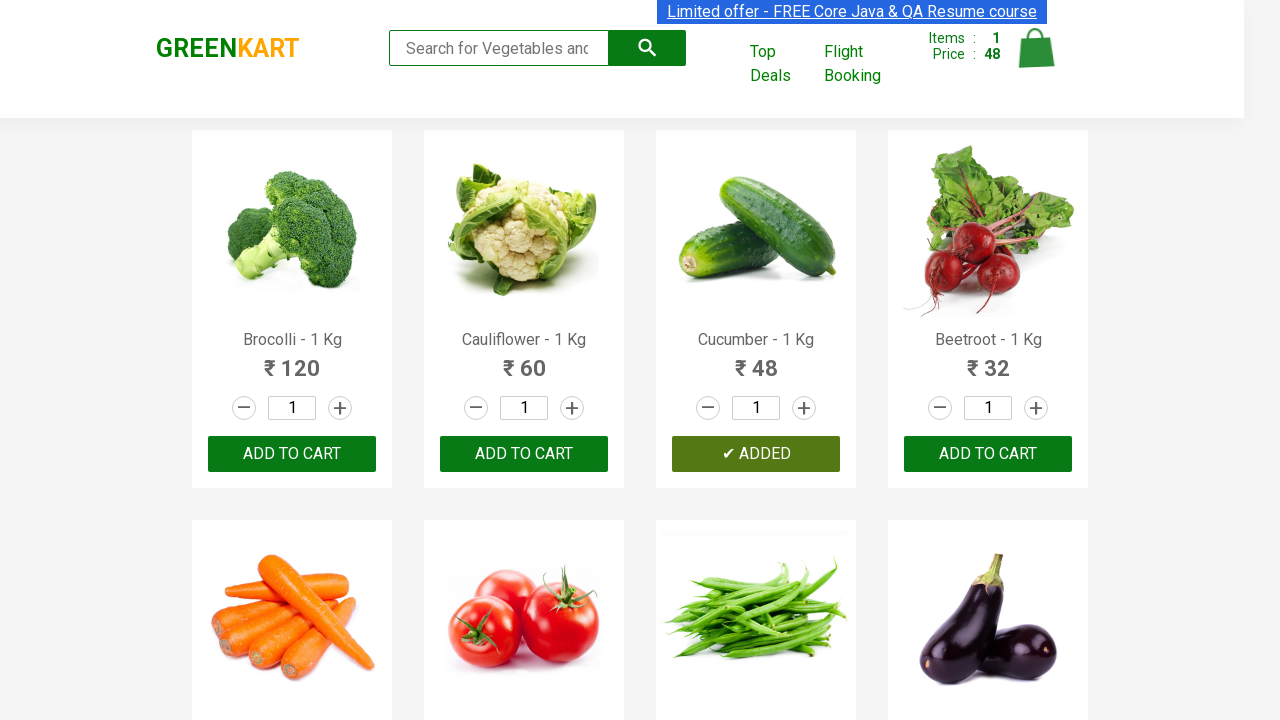

Extracted product name: Beetroot - 1 Kg
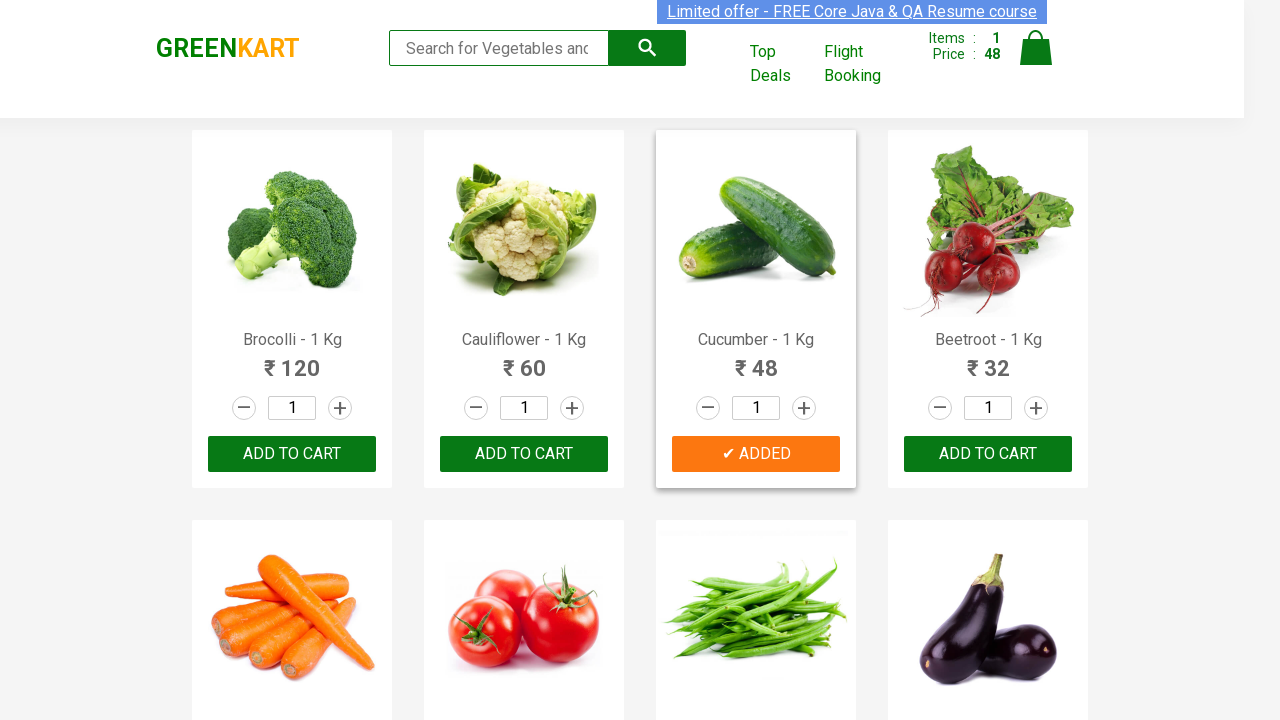

Added 'Beetroot' to cart (product 2) at (988, 454) on xpath=//div[@class='product-action']/button >> nth=3
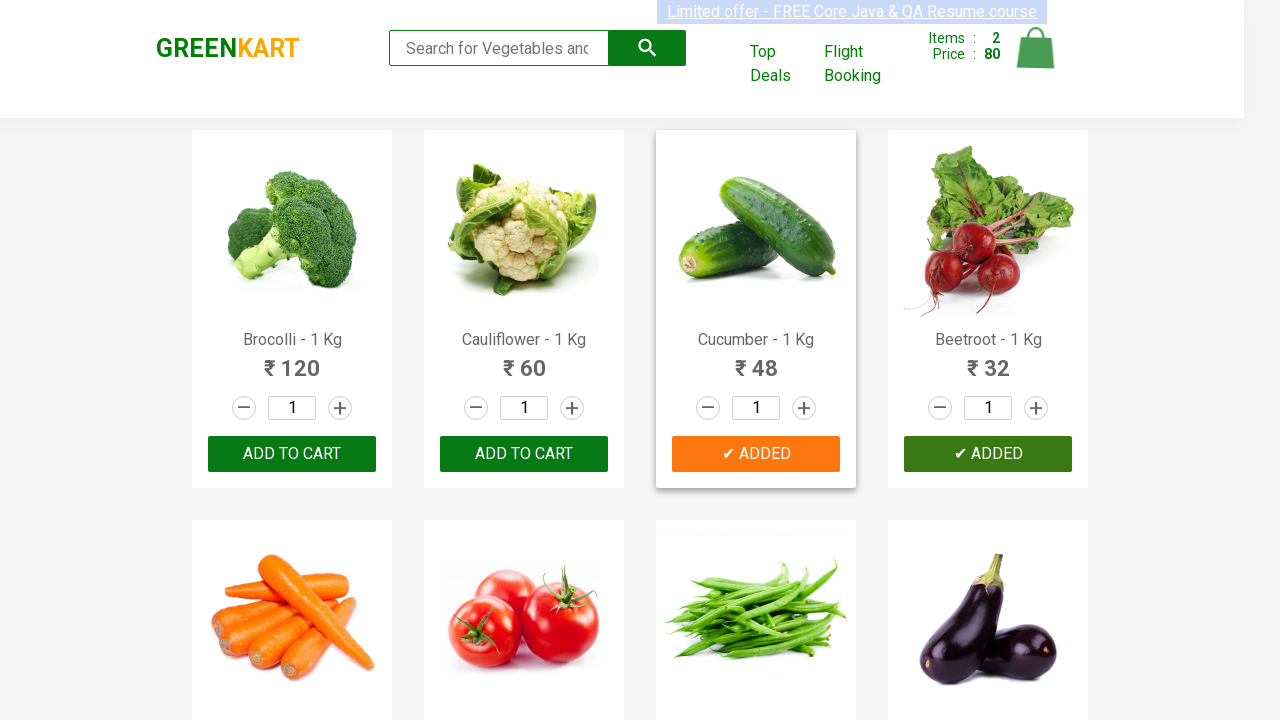

Clicked cart icon to view cart at (1036, 48) on img[alt='Cart']
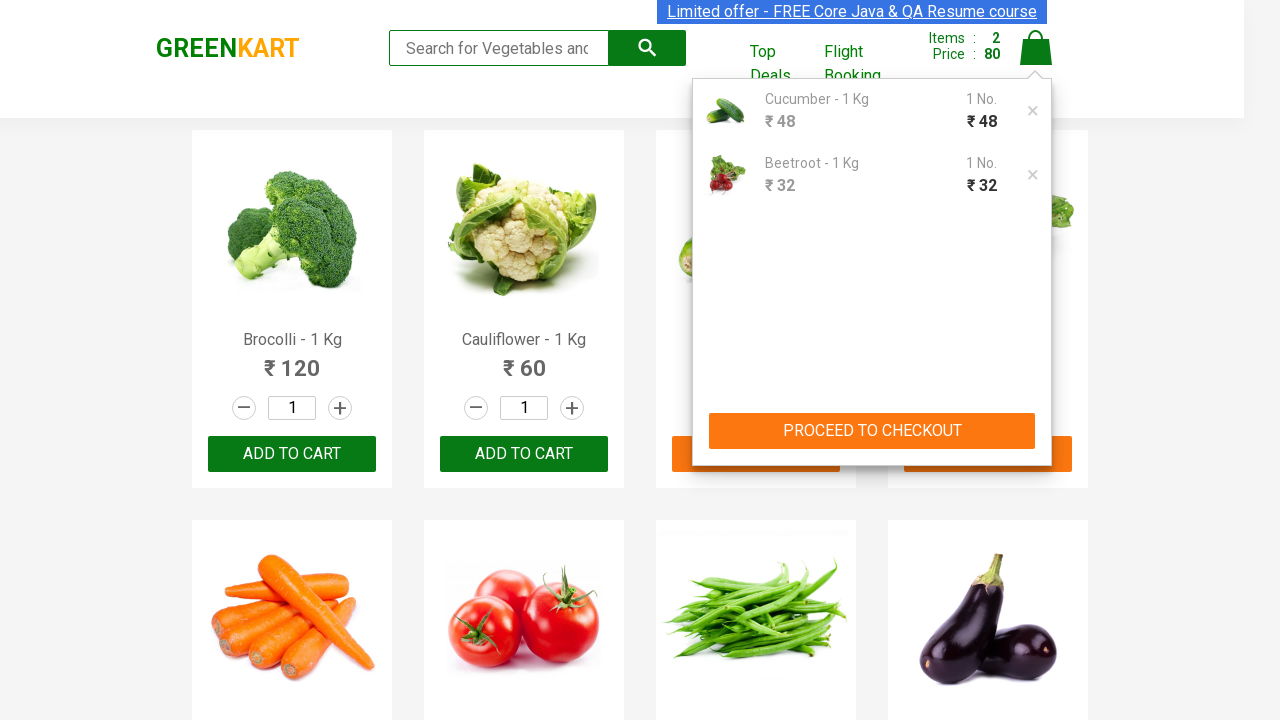

Clicked 'PROCEED TO CHECKOUT' button at (872, 431) on xpath=//button[contains(text(),'PROCEED TO CHECKOUT')]
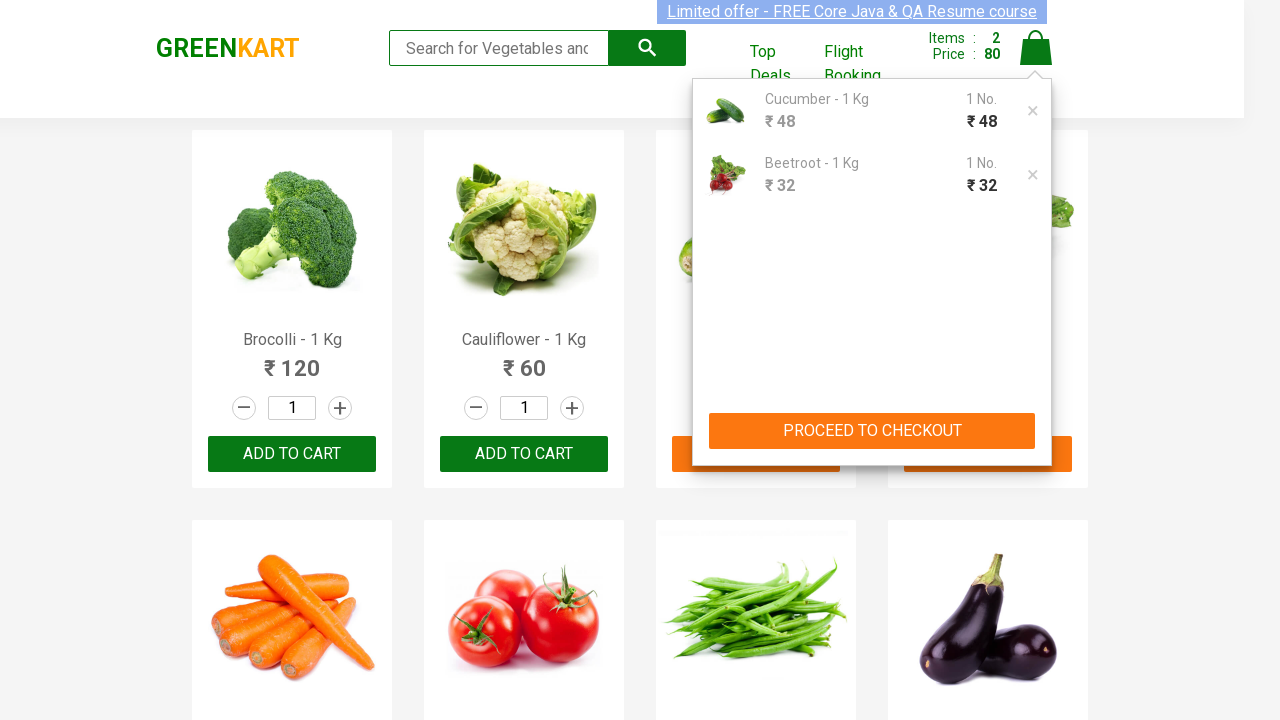

Entered promo code 'rahulshettyacademy' in the promo code field on input.promocode
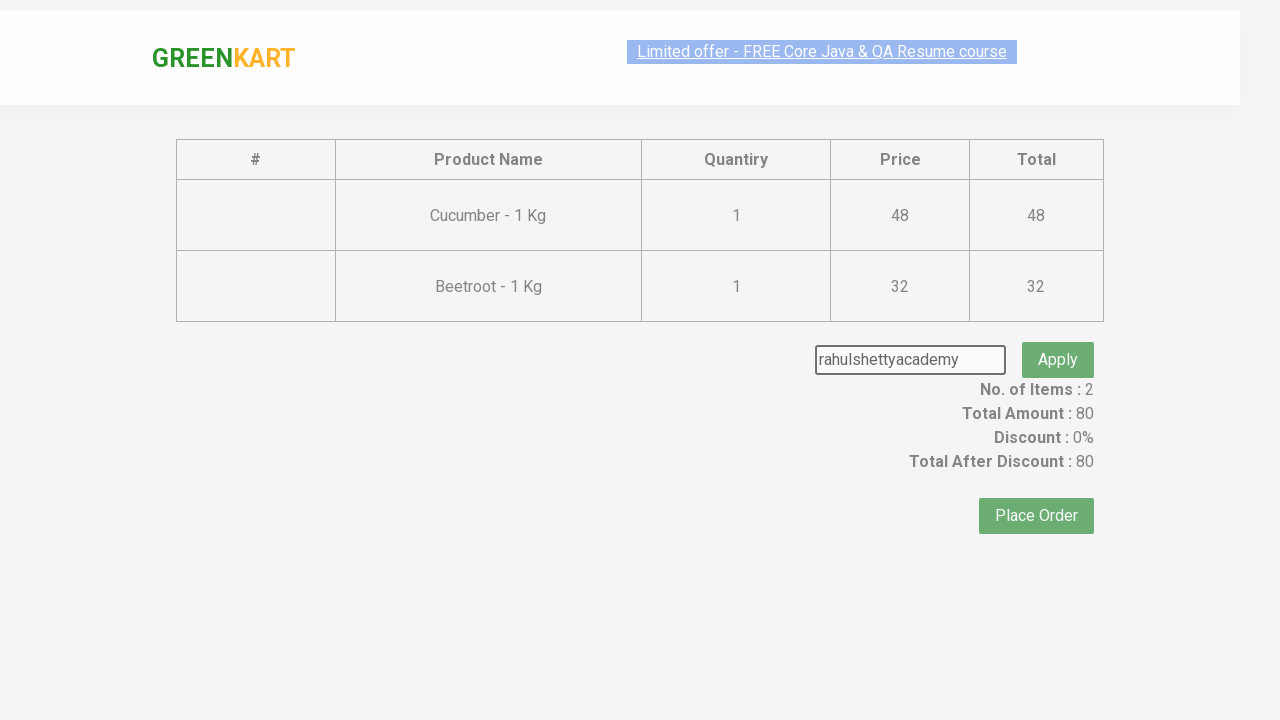

Clicked the promo code apply button at (1058, 335) on button.promoBtn
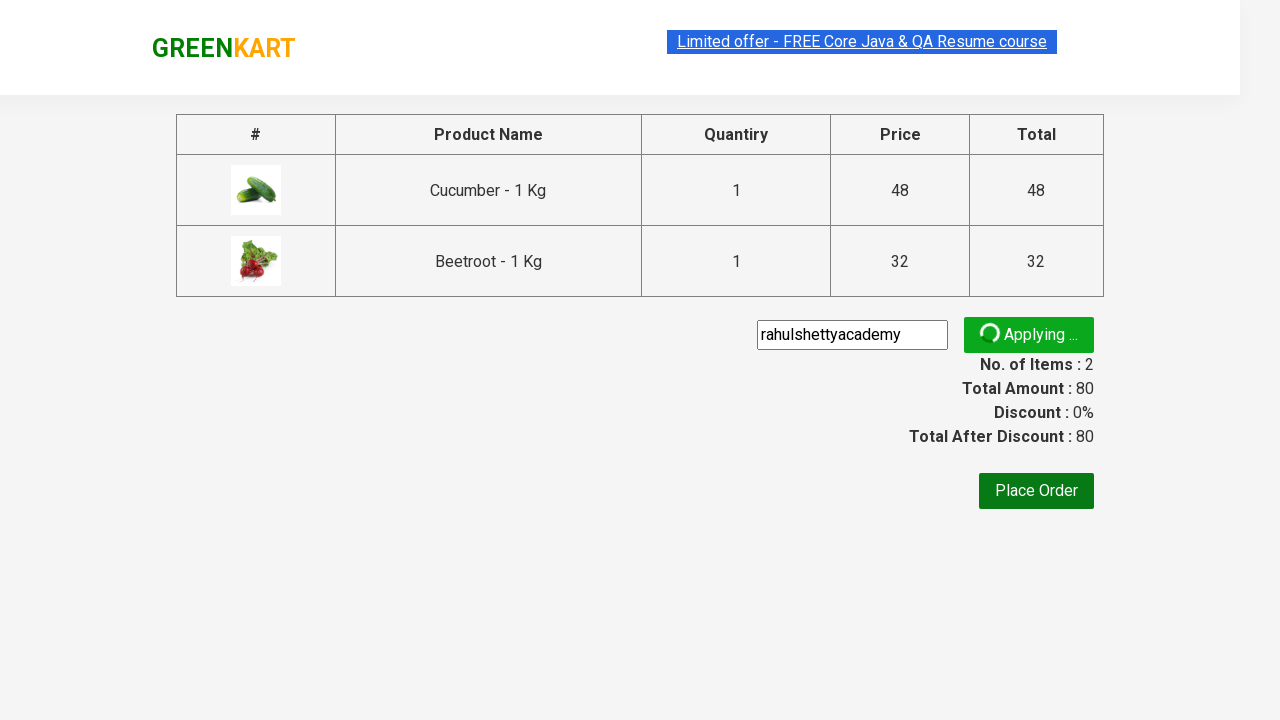

Promo code confirmation message appeared
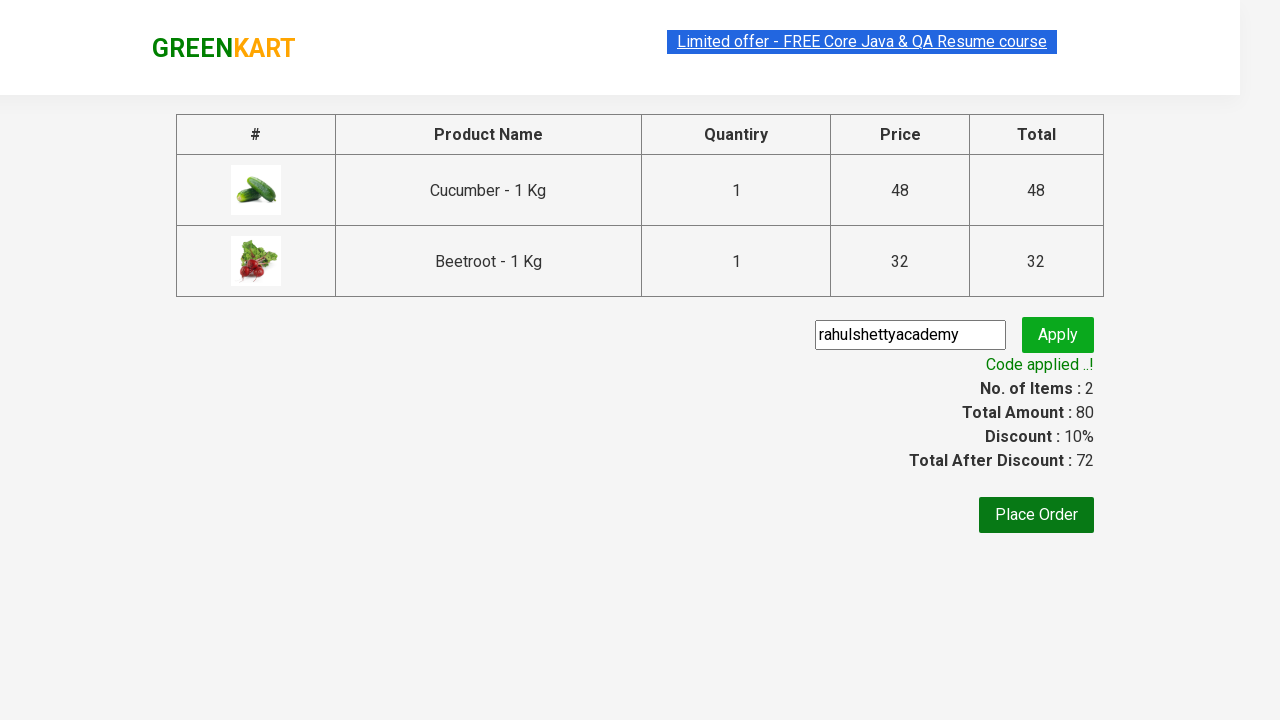

Verified promo message: Code applied ..!
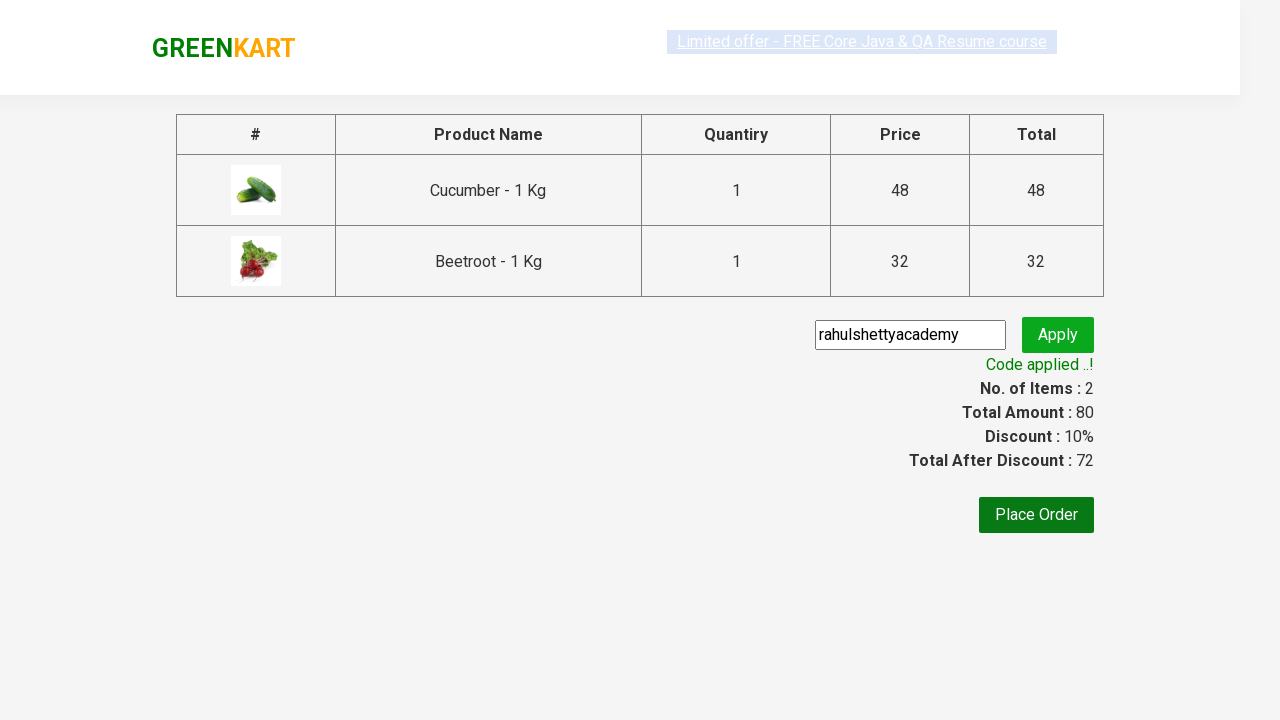

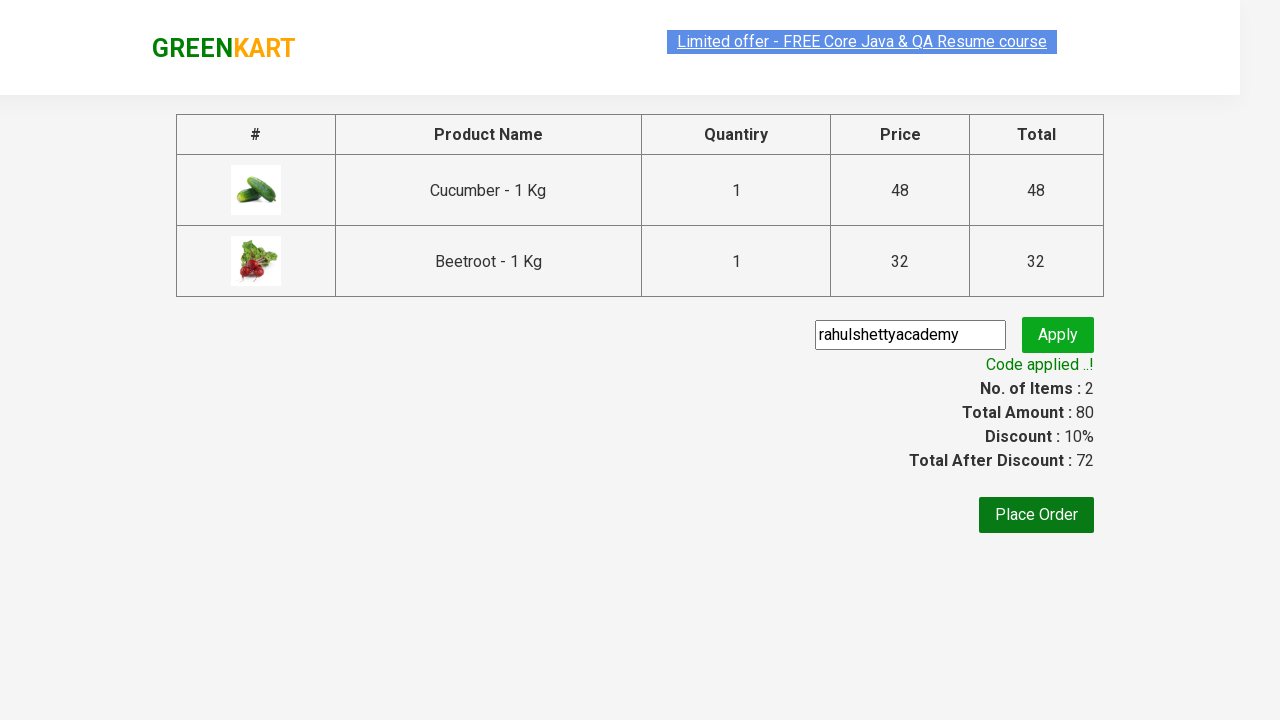